Tests drag and drop functionality by dragging an element onto a drop target and verifying the success message

Starting URL: https://demoqa.com/droppable/

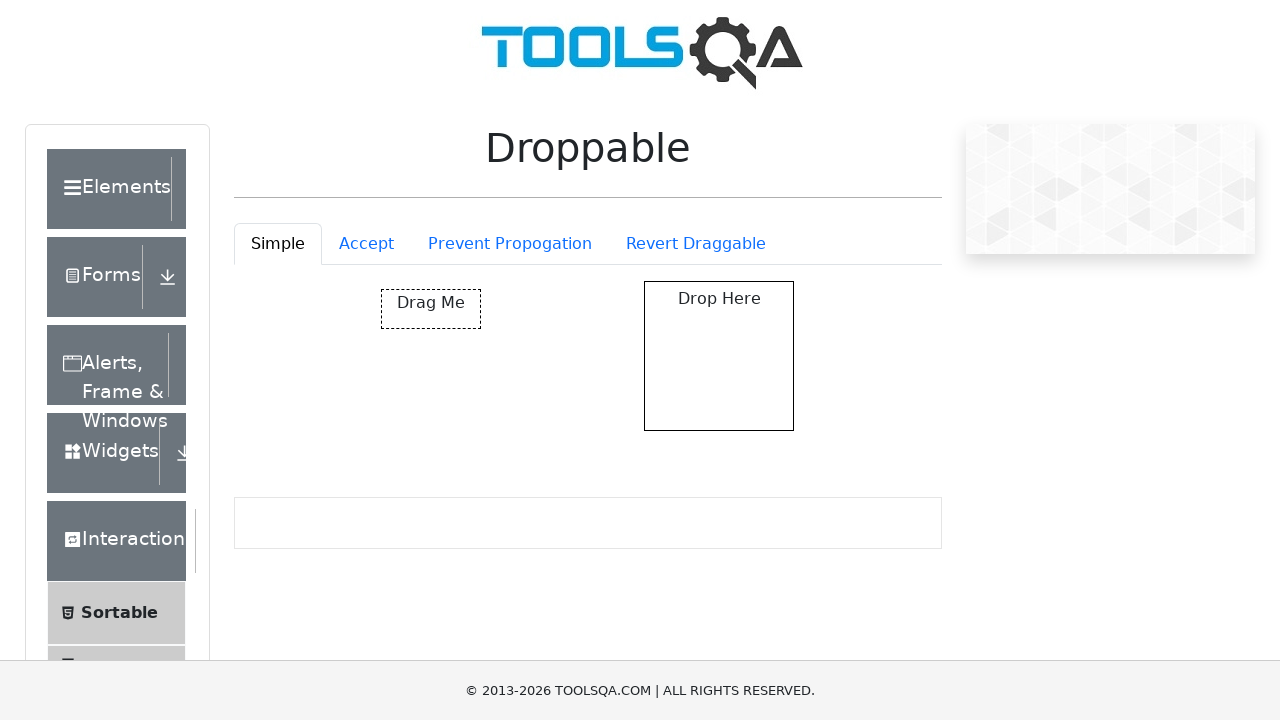

Navigated to droppable test page
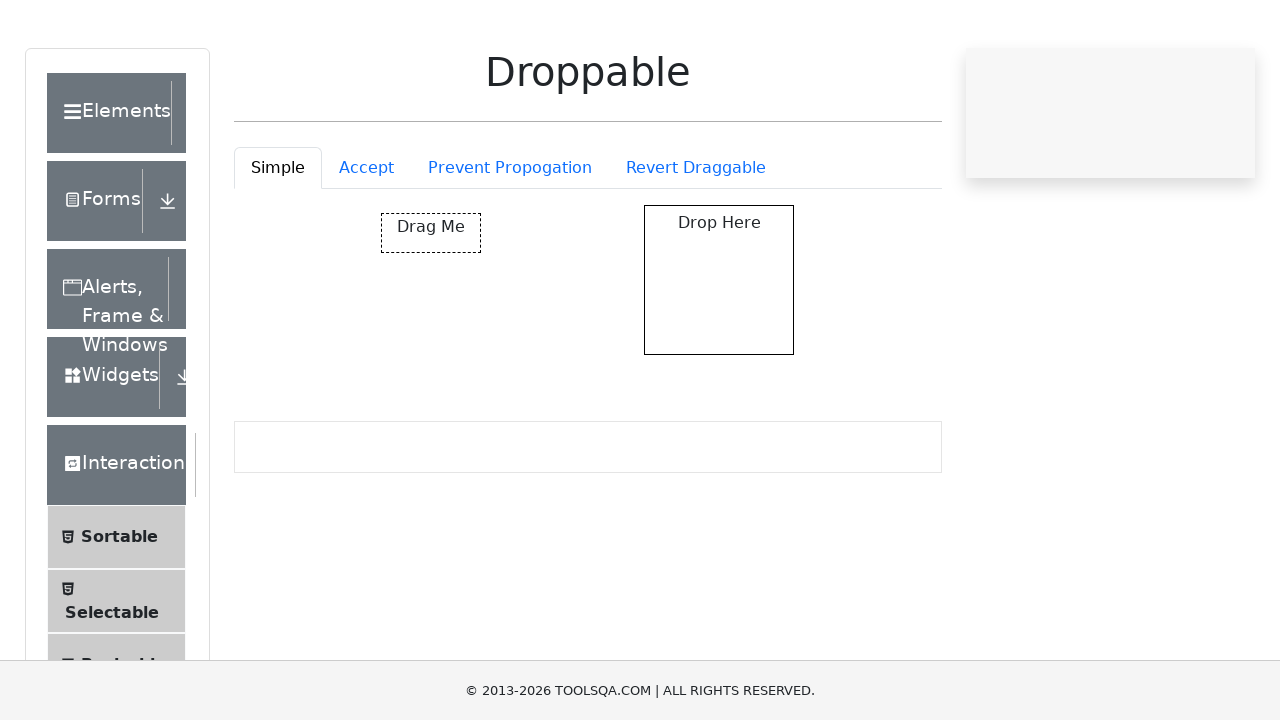

Dragged draggable element onto droppable target at (719, 356)
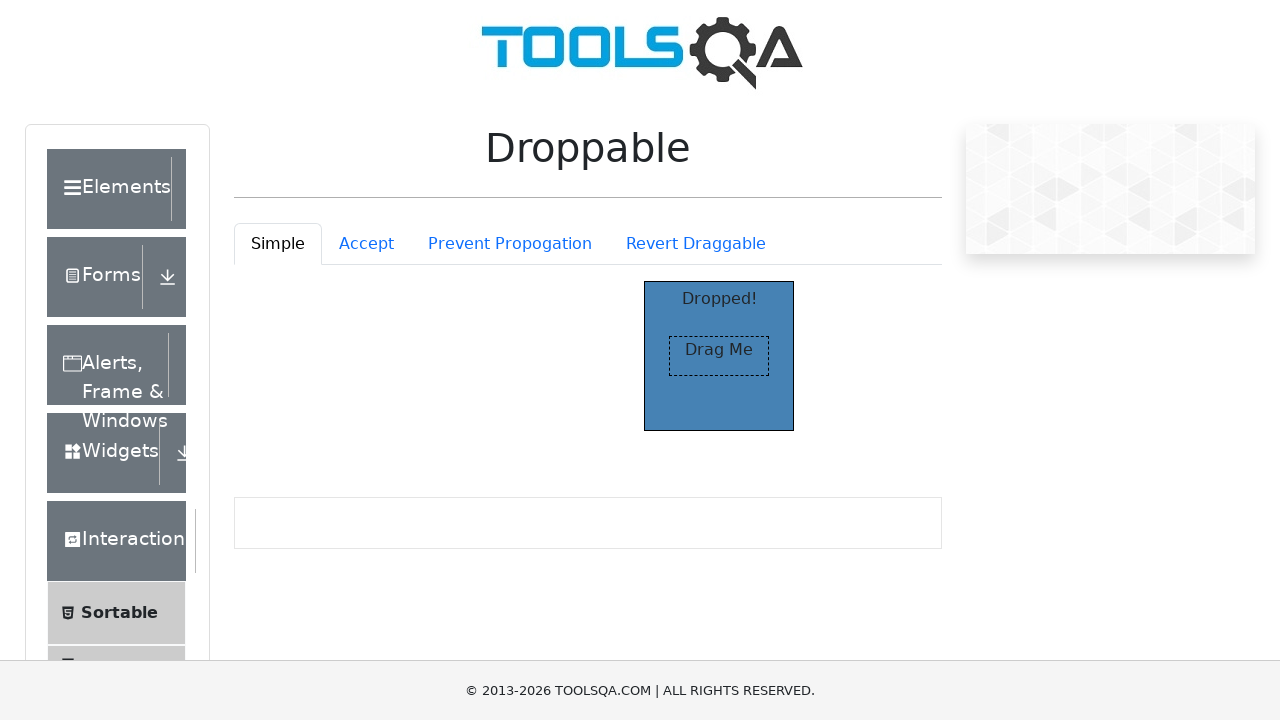

Verified drop was successful - 'Dropped!' text appeared
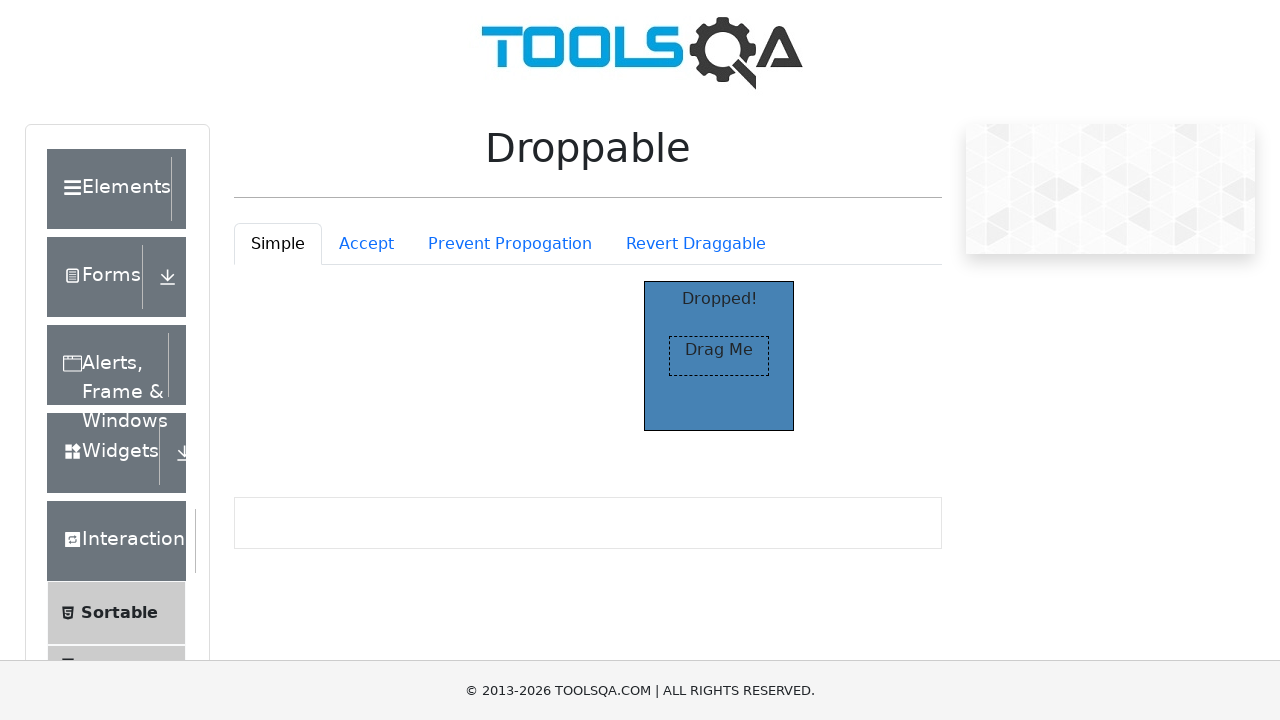

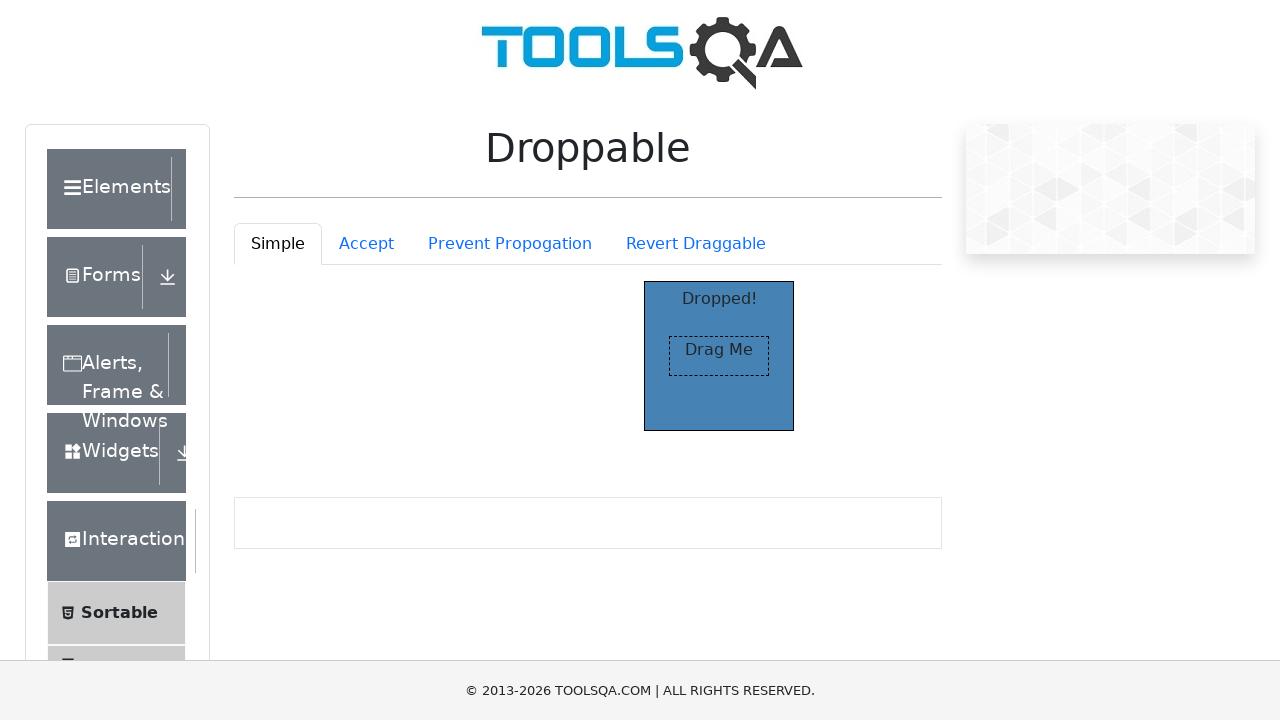